Navigates to a GitHub user profile page and verifies that the contribution graph with high-activity contribution cells is visible.

Starting URL: https://github.com/Subhashini0909

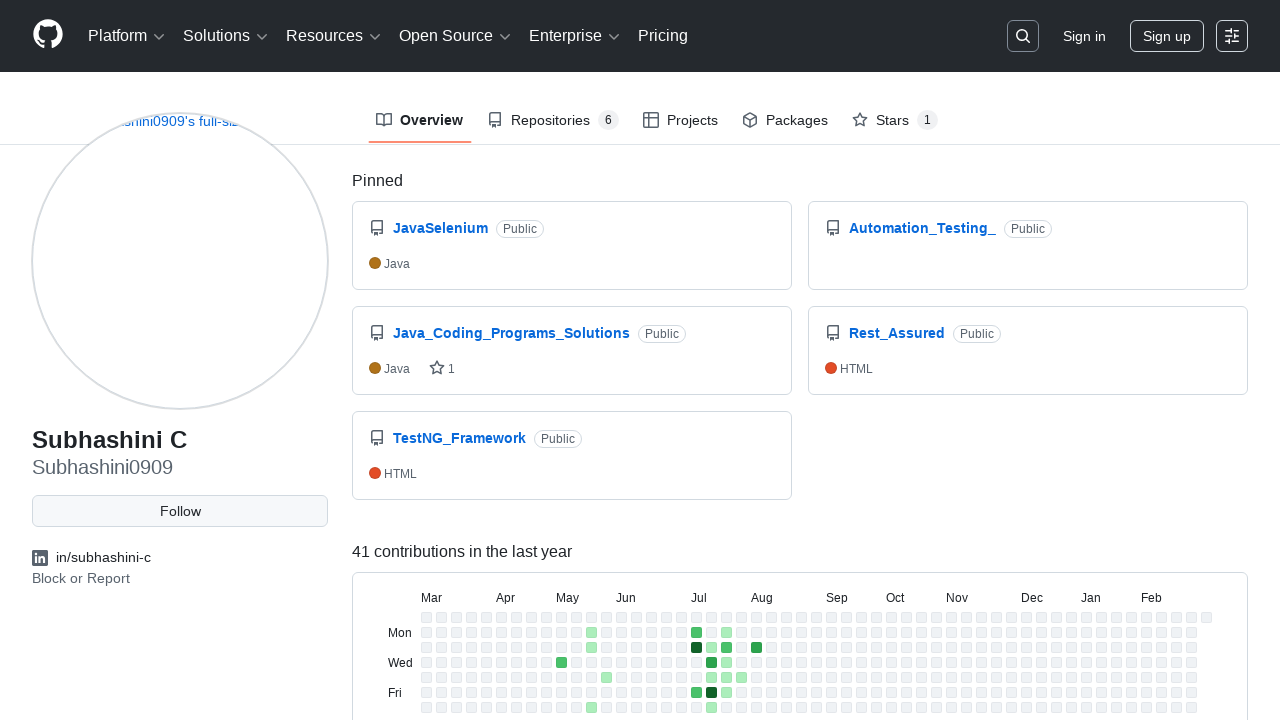

Navigated to GitHub user profile at https://github.com/Subhashini0909
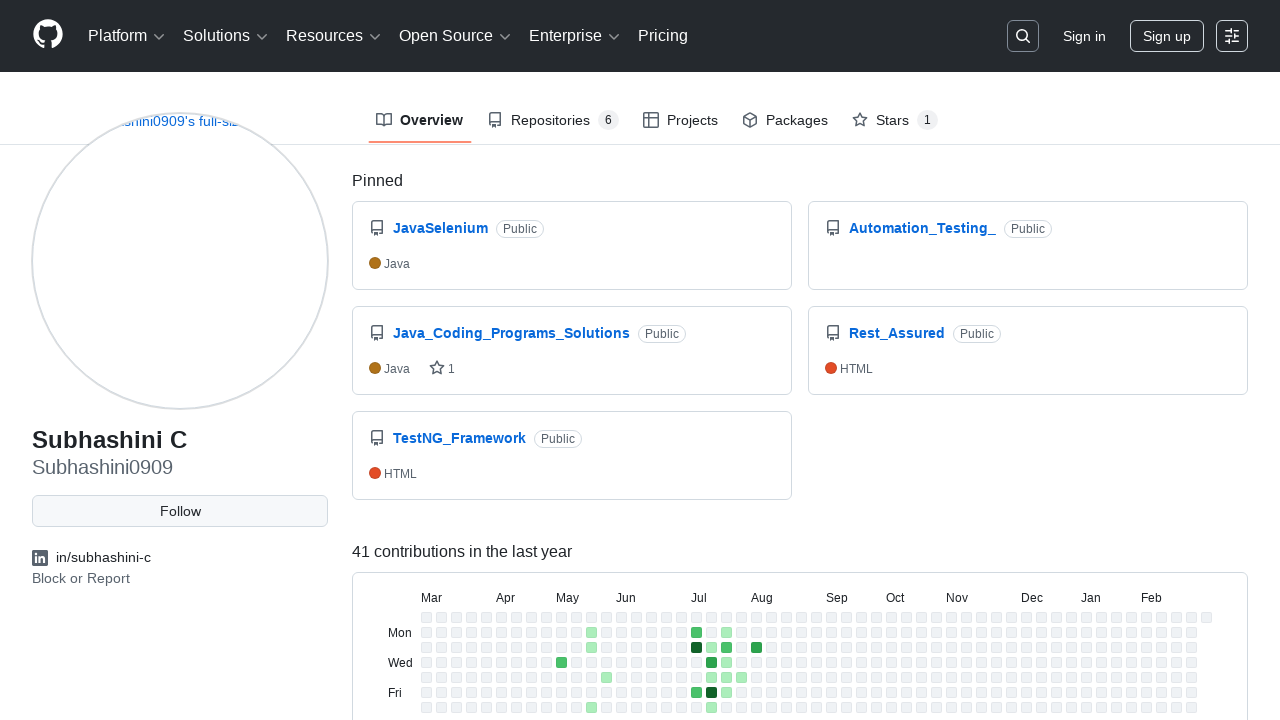

Contribution graph with high-activity cells loaded and verified
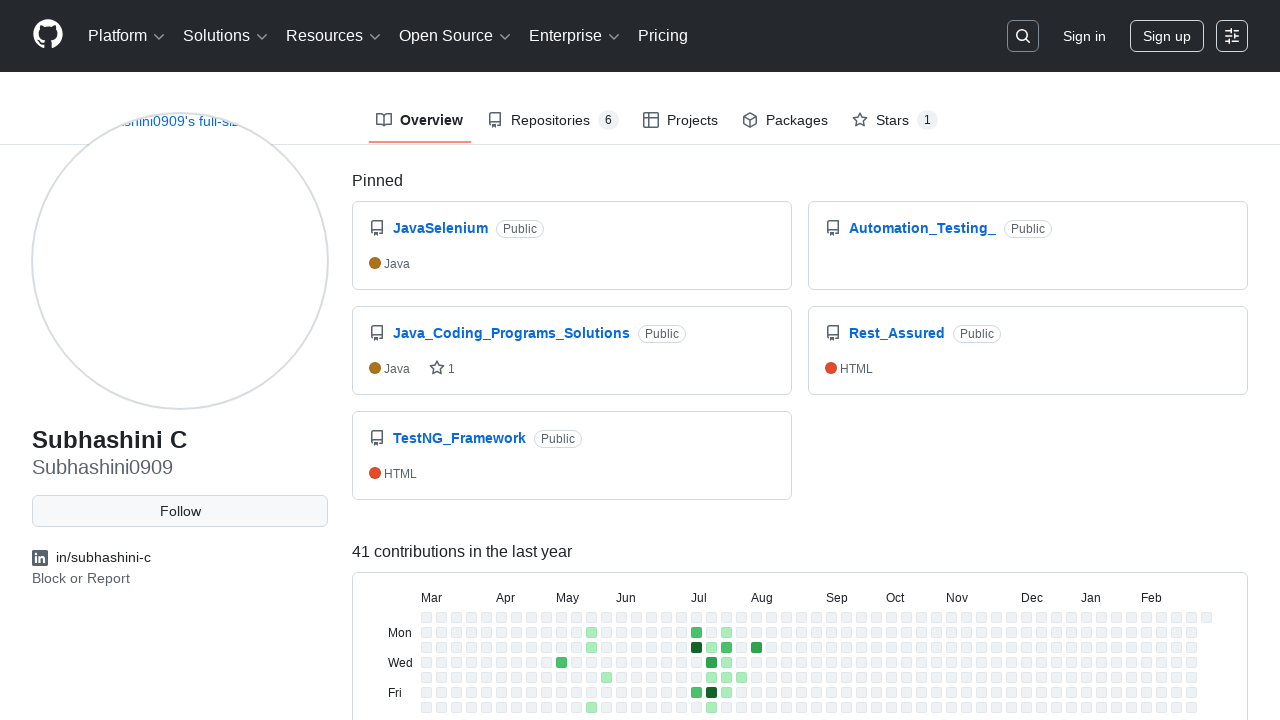

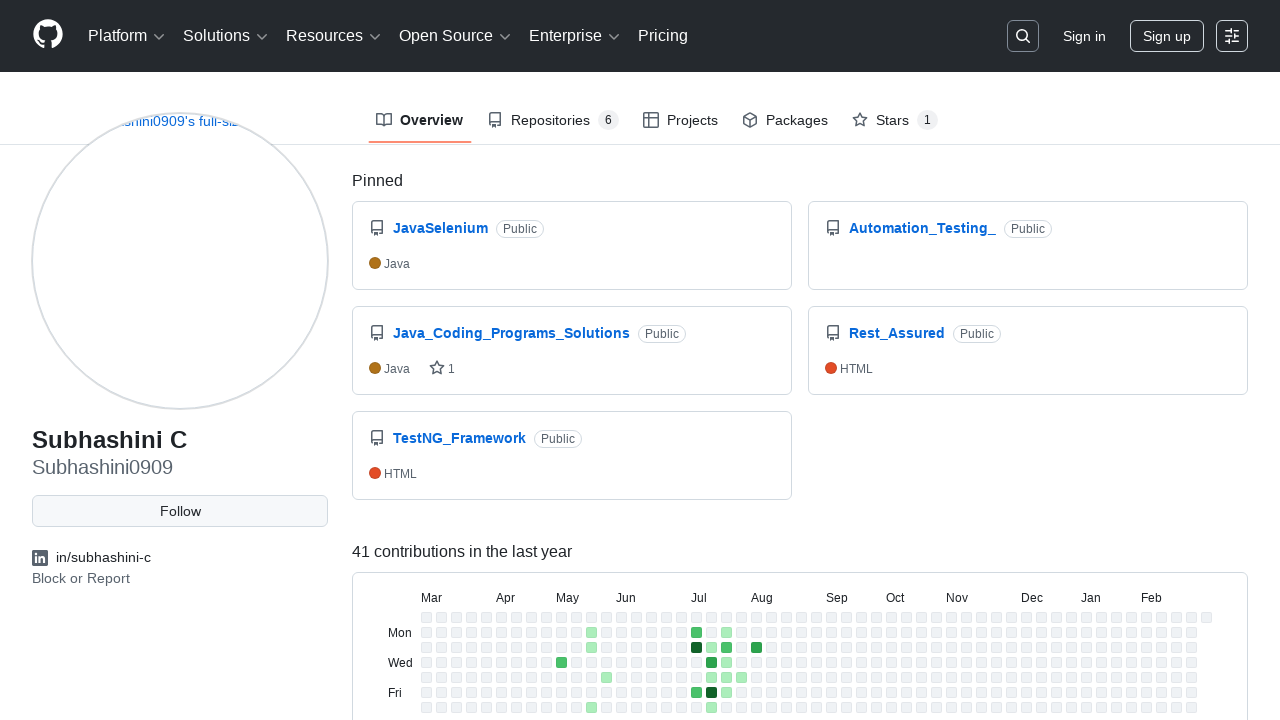